Tests a practice form by filling in name, email, password, selecting a checkbox, clicking a radio button, entering a date, and submitting the form to verify successful submission.

Starting URL: https://rahulshettyacademy.com/angularpractice/

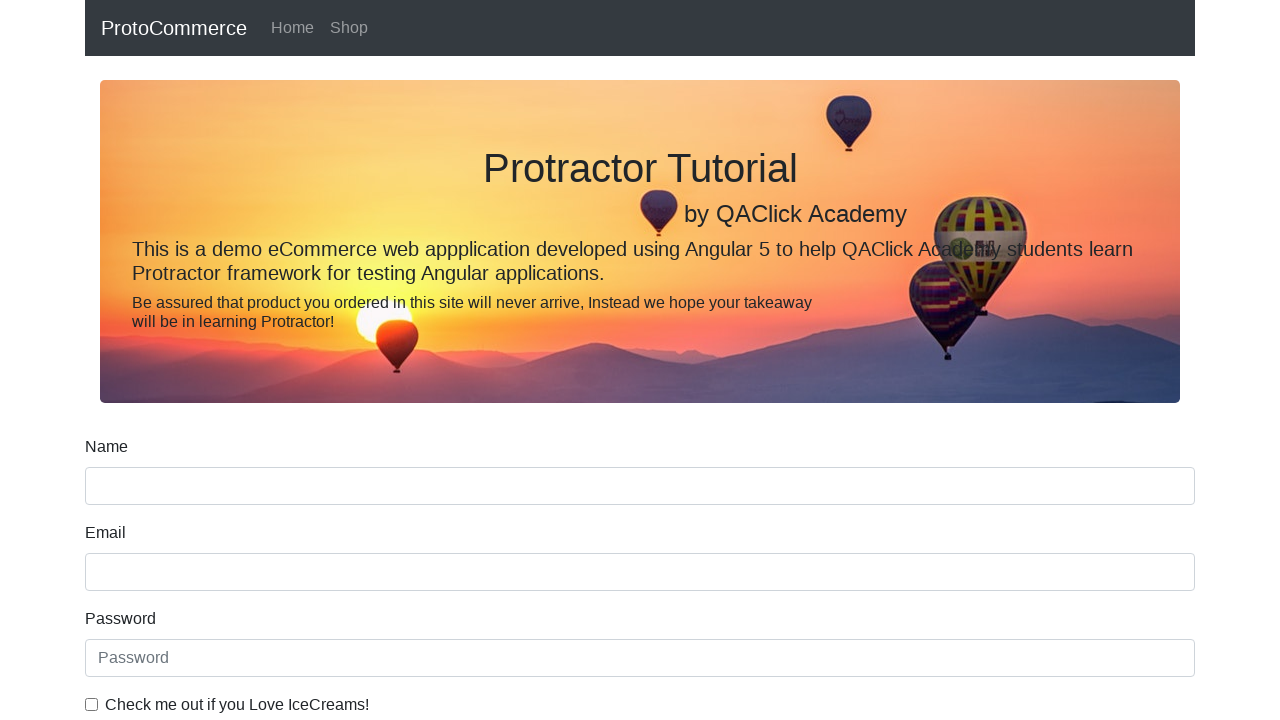

Filled name field with 'Marcus Thompson' on input[name='name']
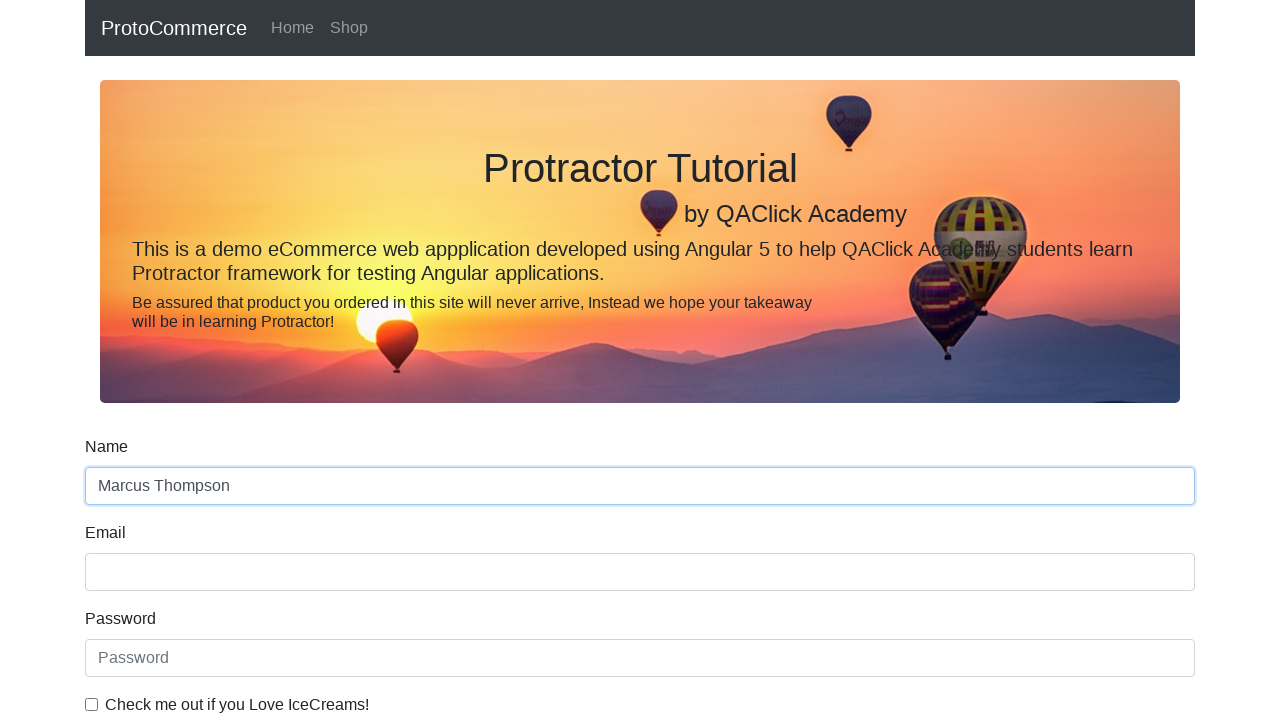

Filled email field with 'marcus.thompson@example.com' on input[name='email']
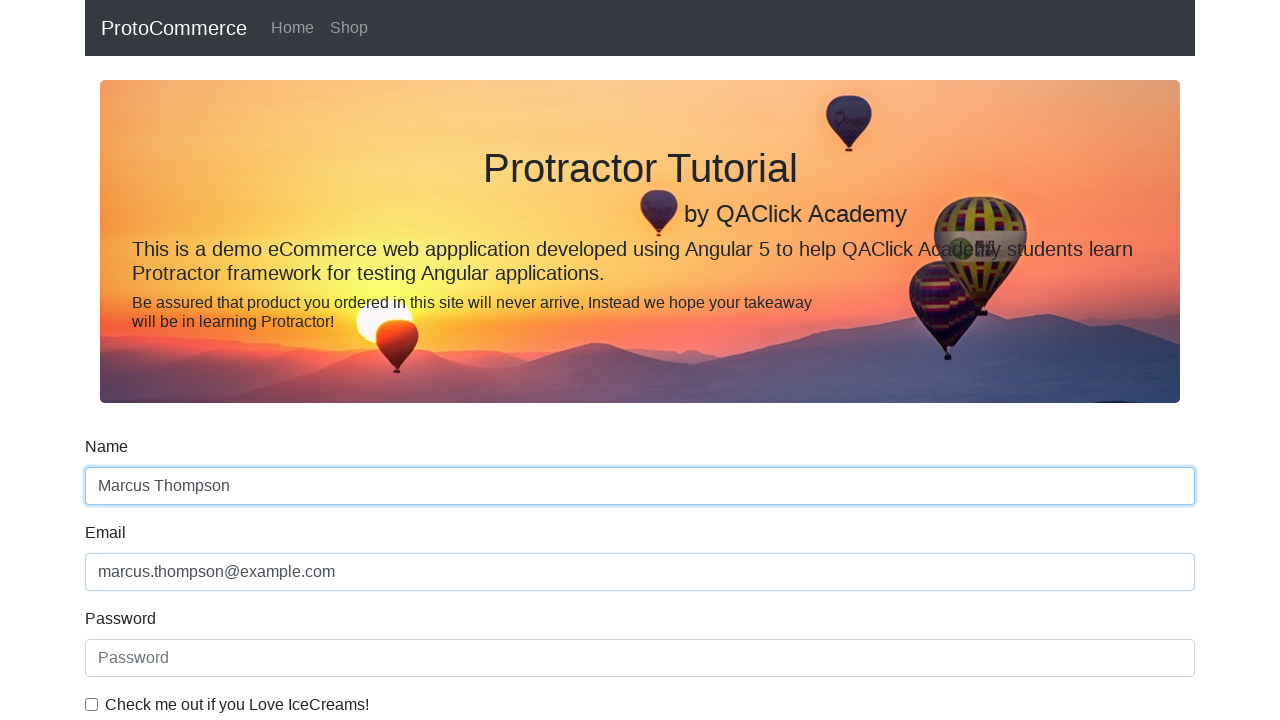

Filled password field with secure password on input#exampleInputPassword1
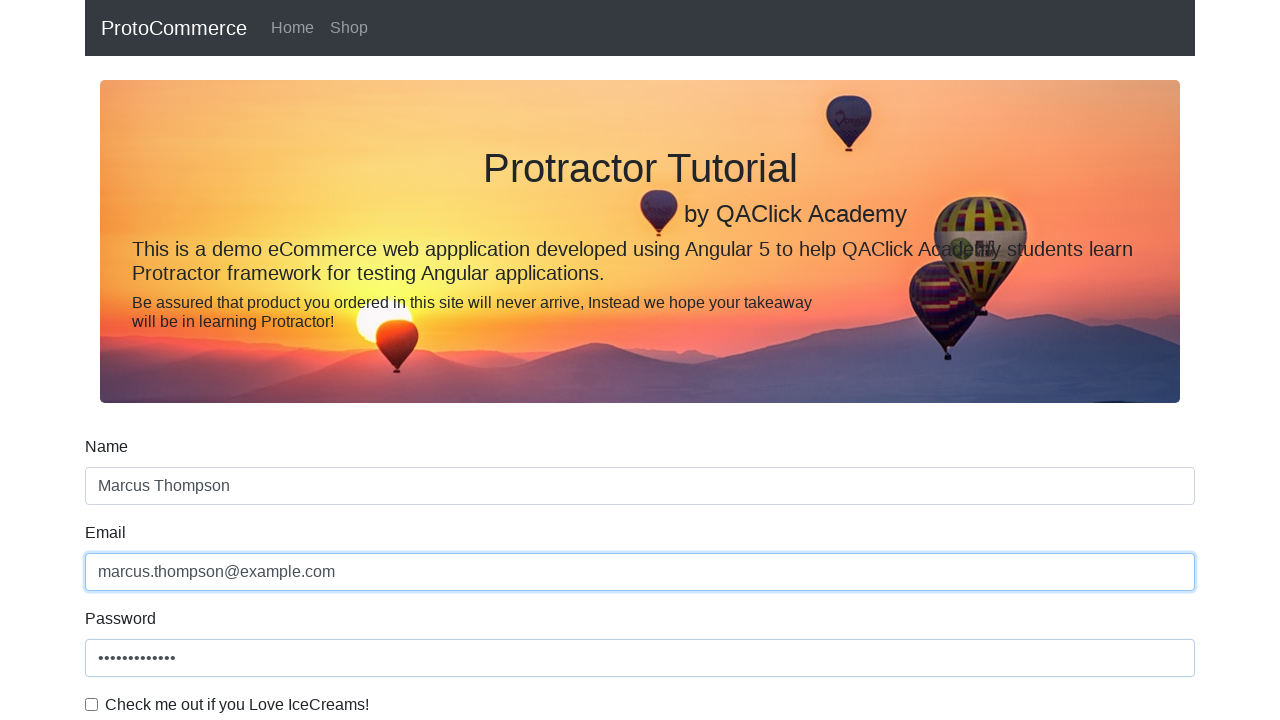

Clicked checkbox to select it at (92, 704) on input[type='checkbox']
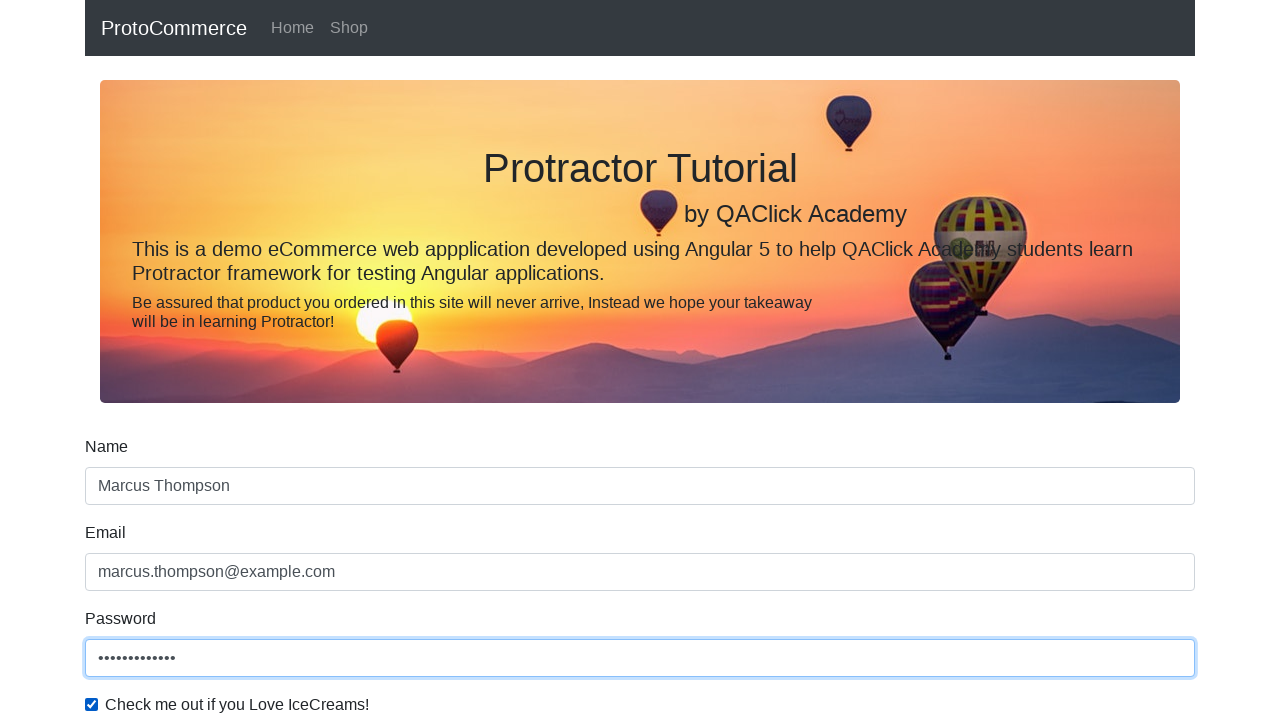

Clicked dropdown to open options at (640, 360) on #exampleFormControlSelect1
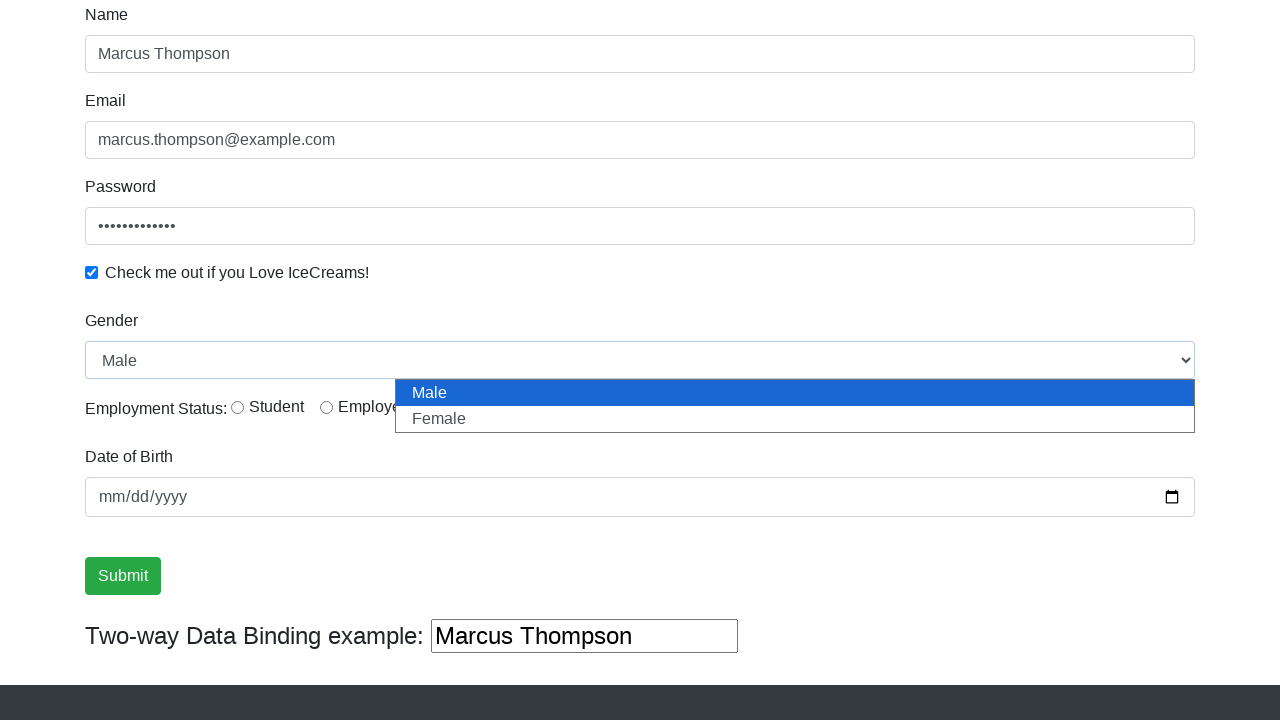

Selected first option from dropdown on #exampleFormControlSelect1
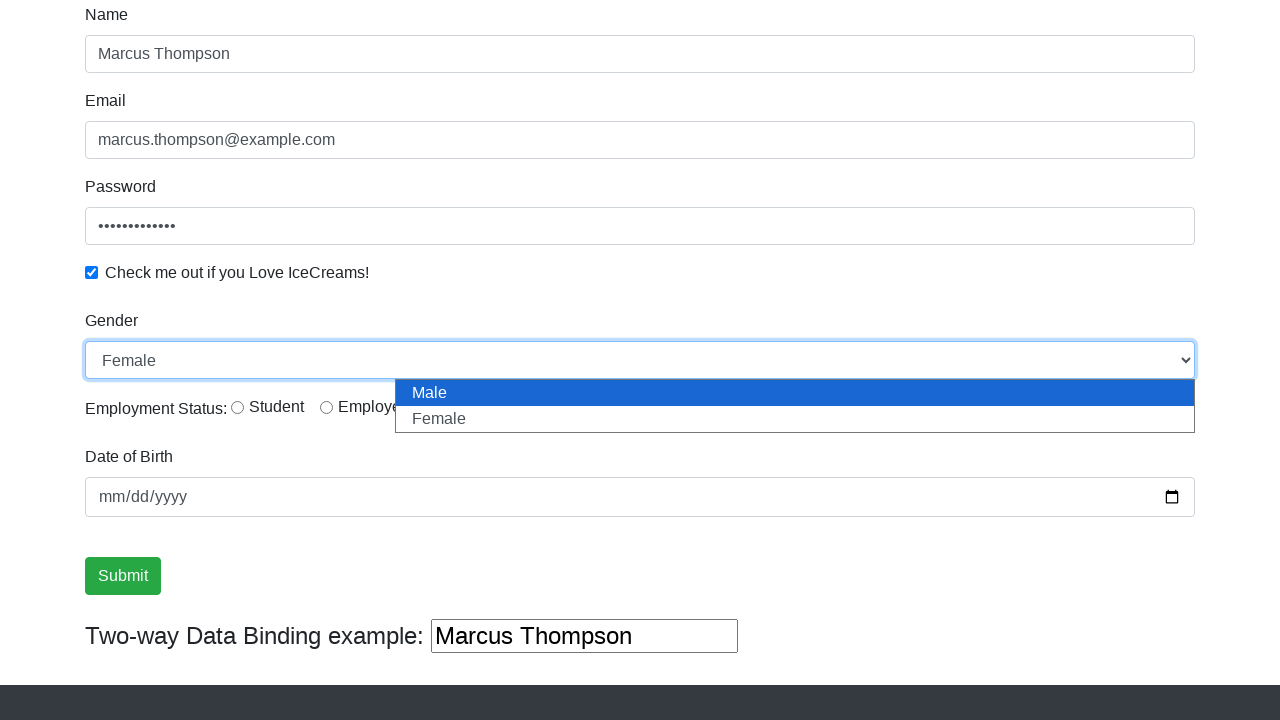

Clicked radio button to select it at (238, 407) on #inlineRadio1
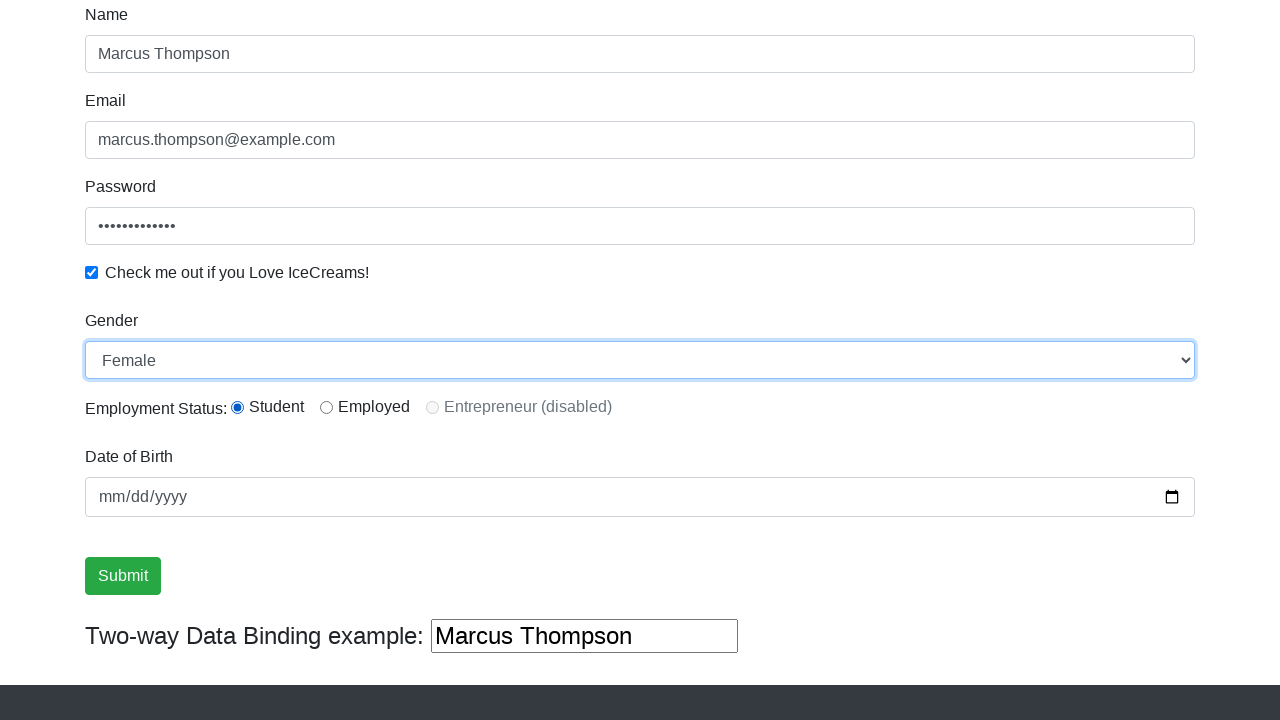

Filled date field with '1994-12-31' on input[type='date']
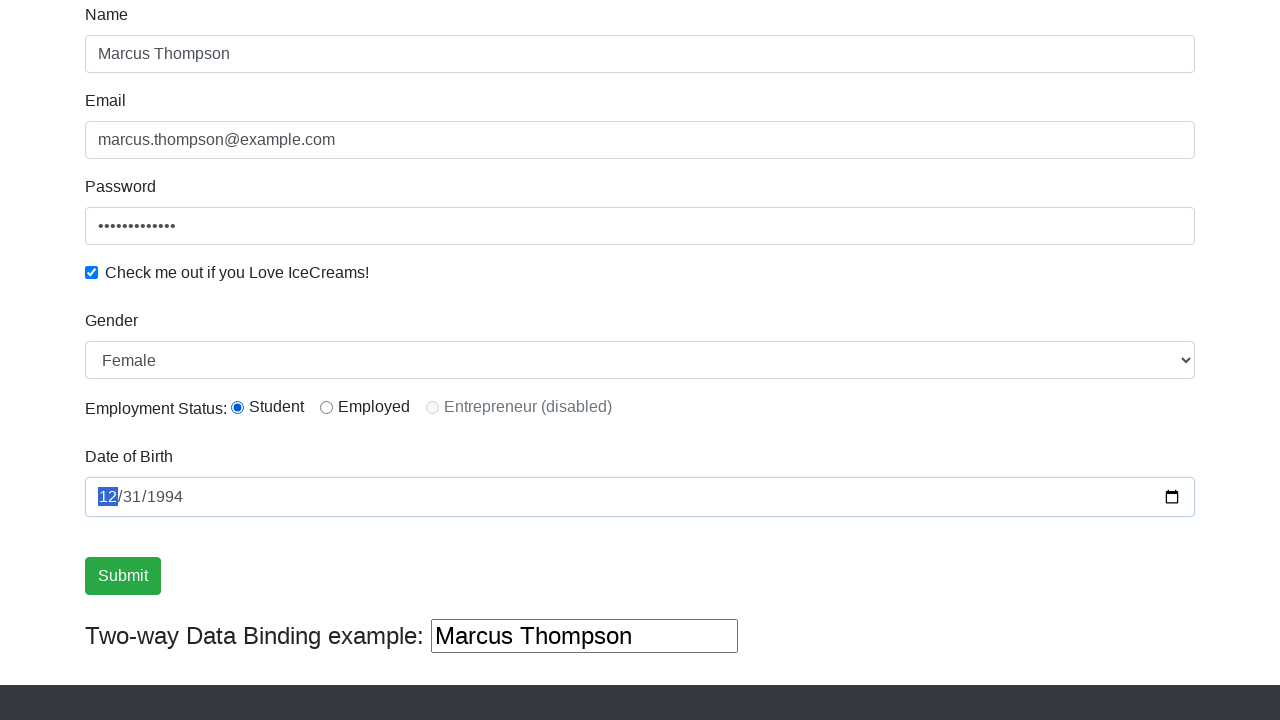

Clicked submit button to submit the form at (123, 576) on input[value='Submit']
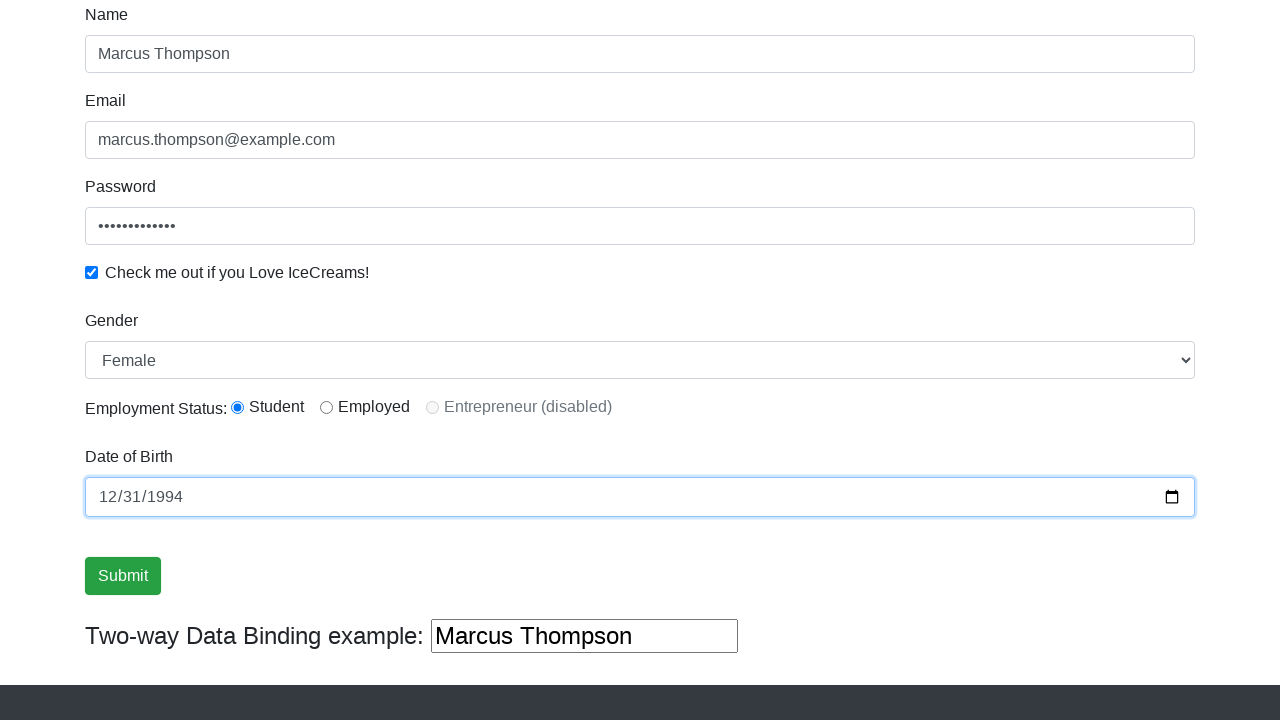

Waited for and verified success message appeared
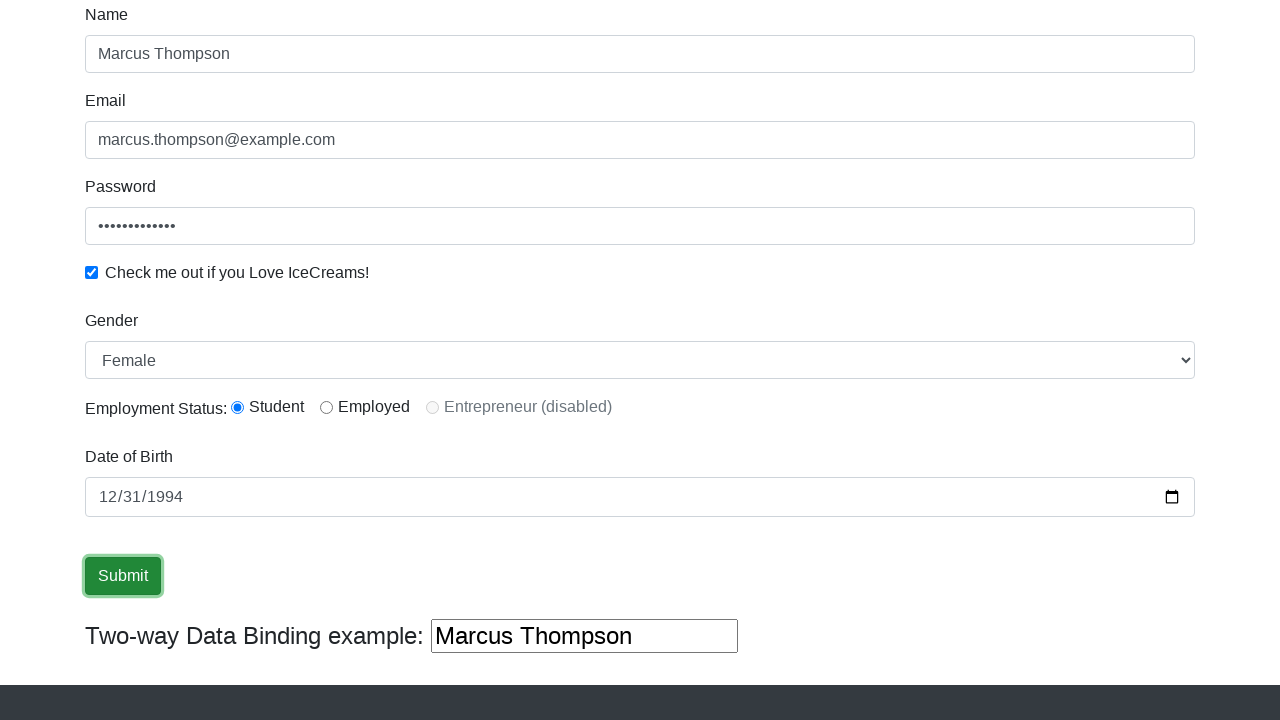

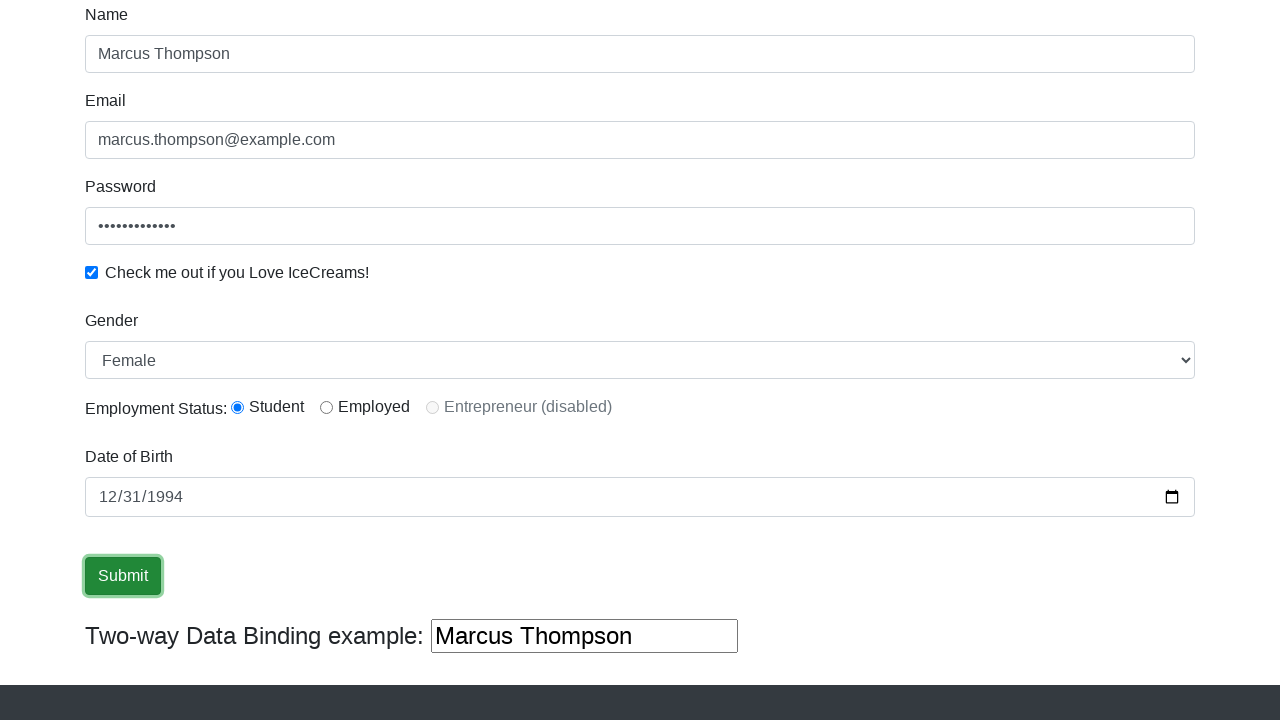